Launches a browser and navigates to the TestingMasters HRM application, maximizing the browser window.

Starting URL: http://www.testingmasters.com/hrm

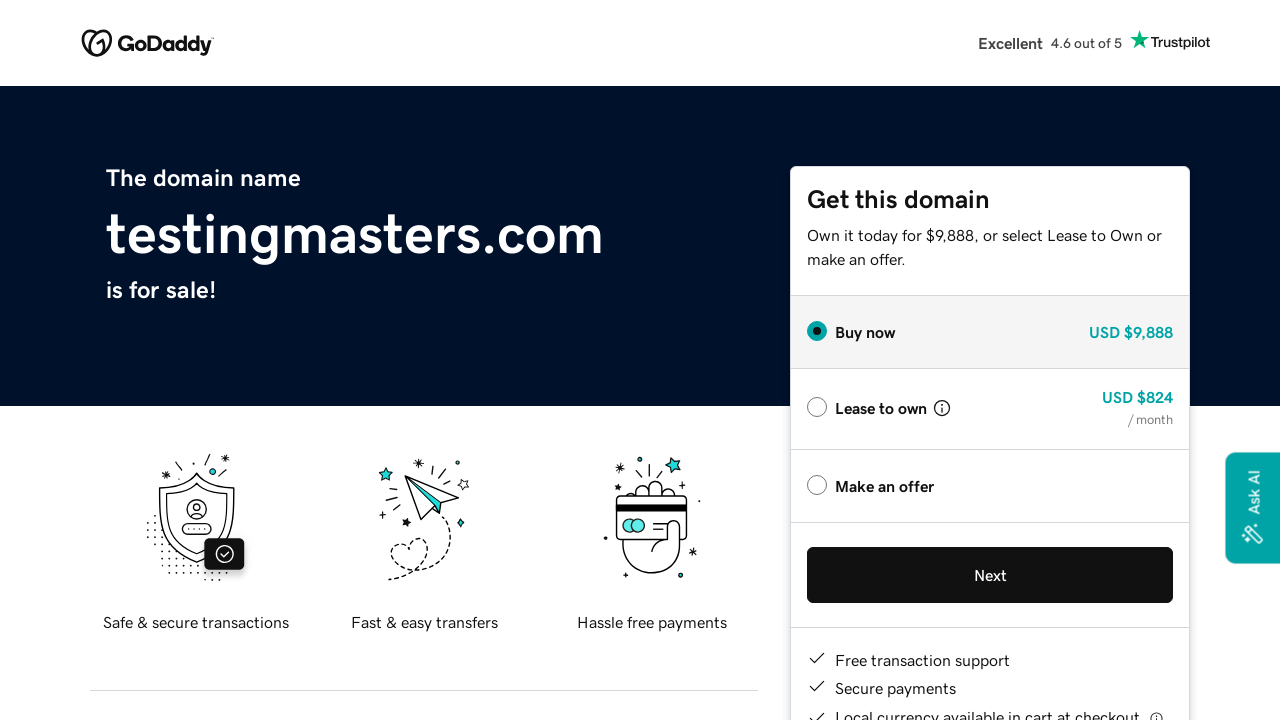

Navigated to TestingMasters HRM application at http://www.testingmasters.com/hrm
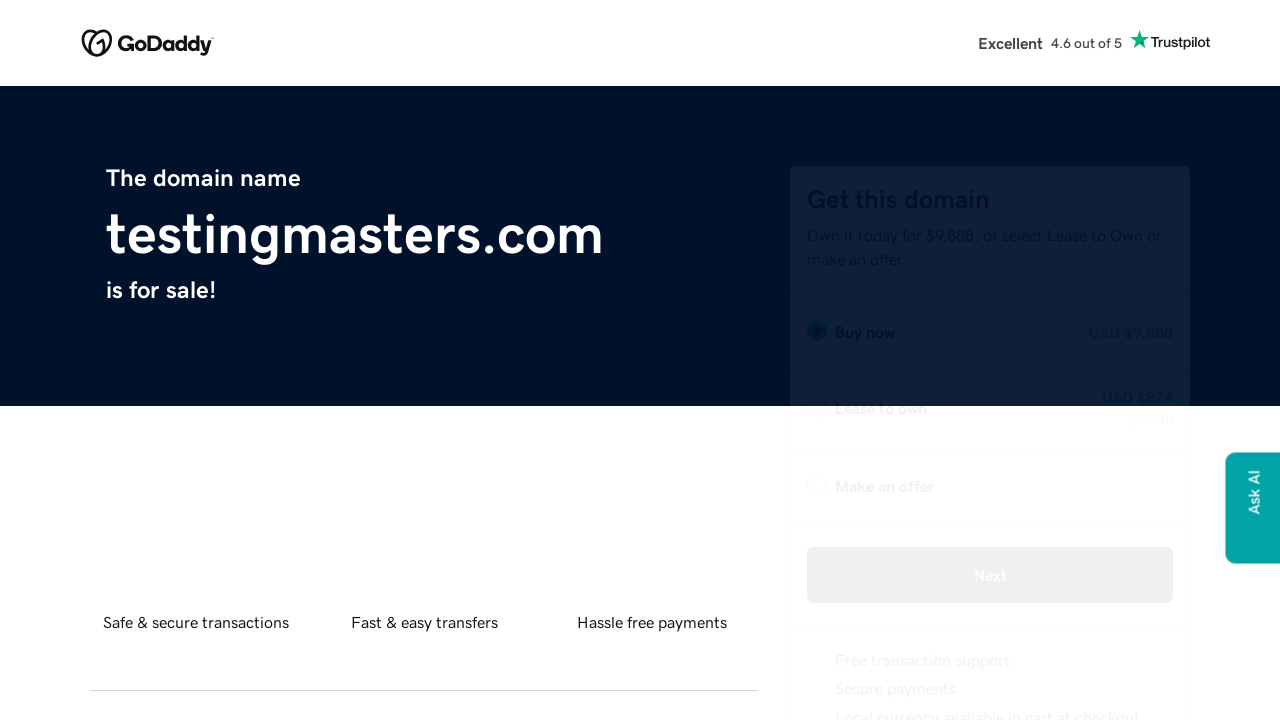

Maximized browser window to 1920x1080
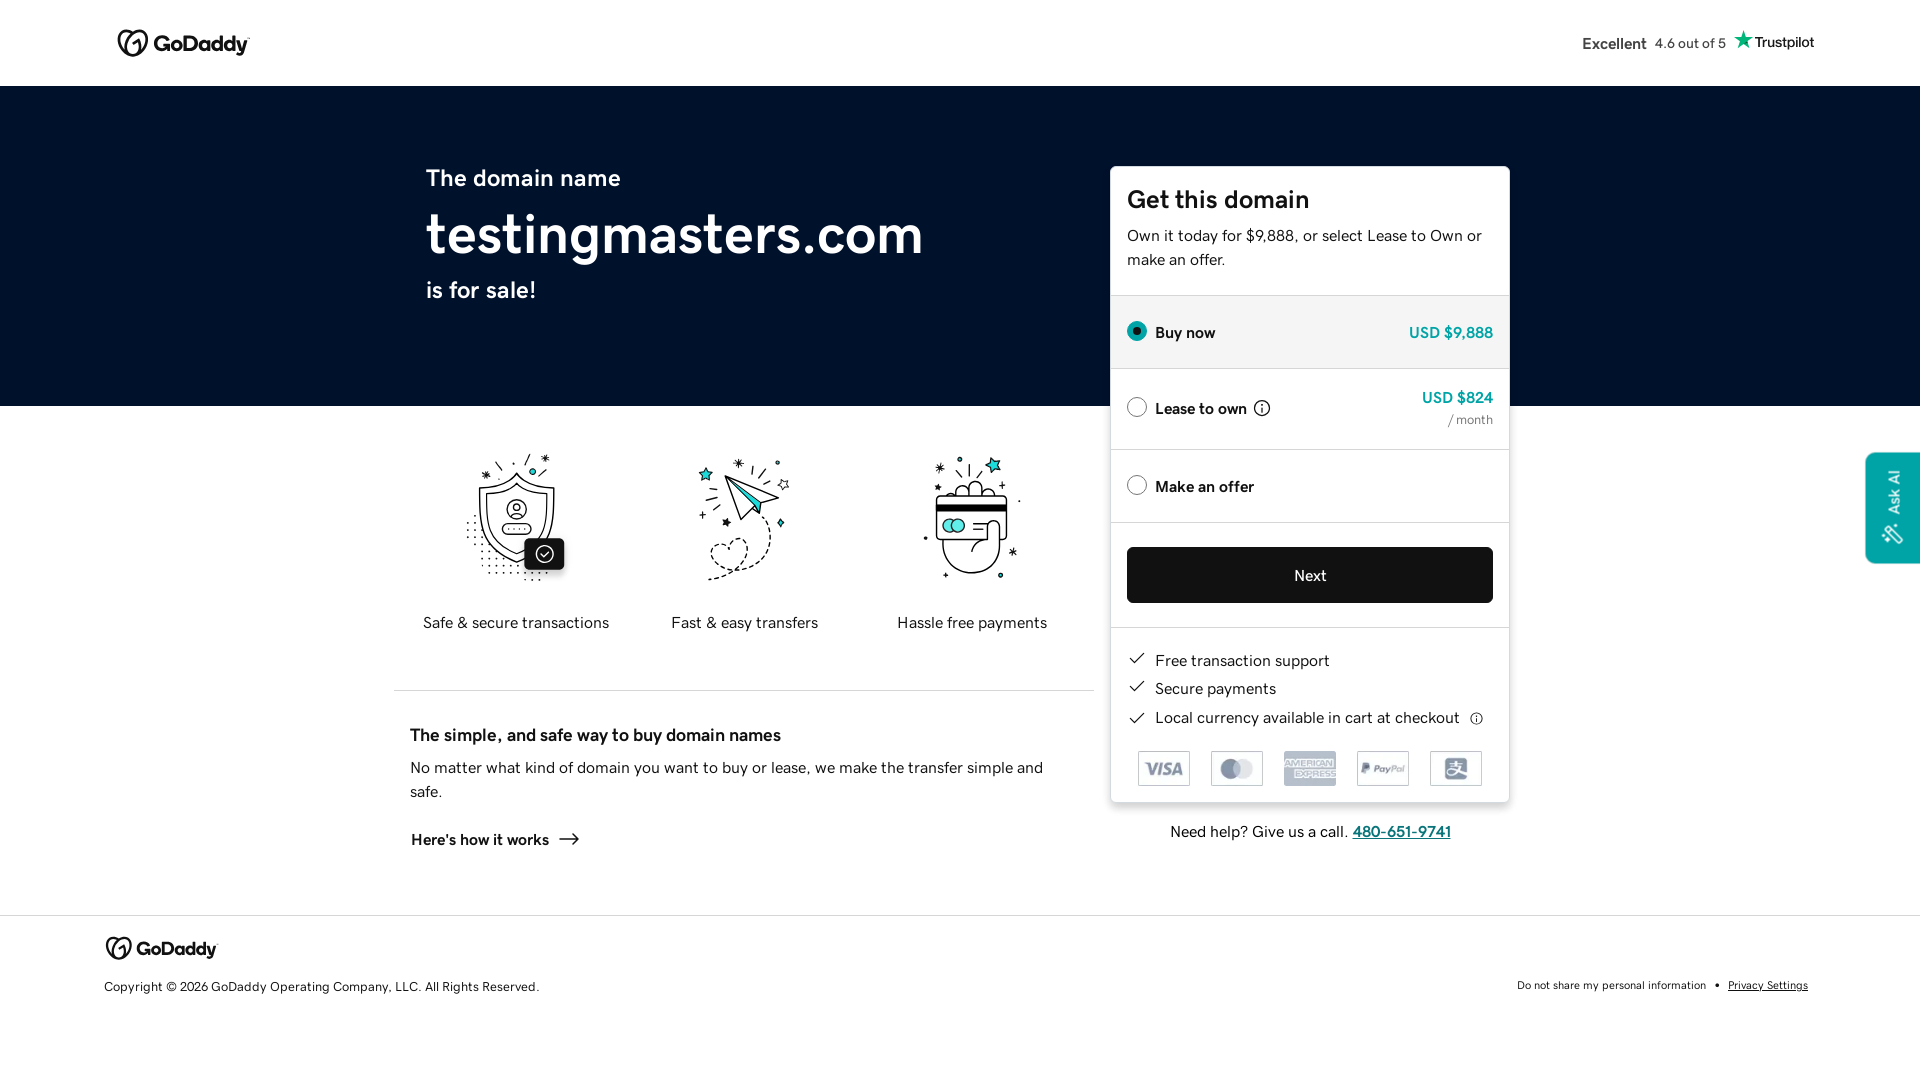

Page loaded and DOM content ready
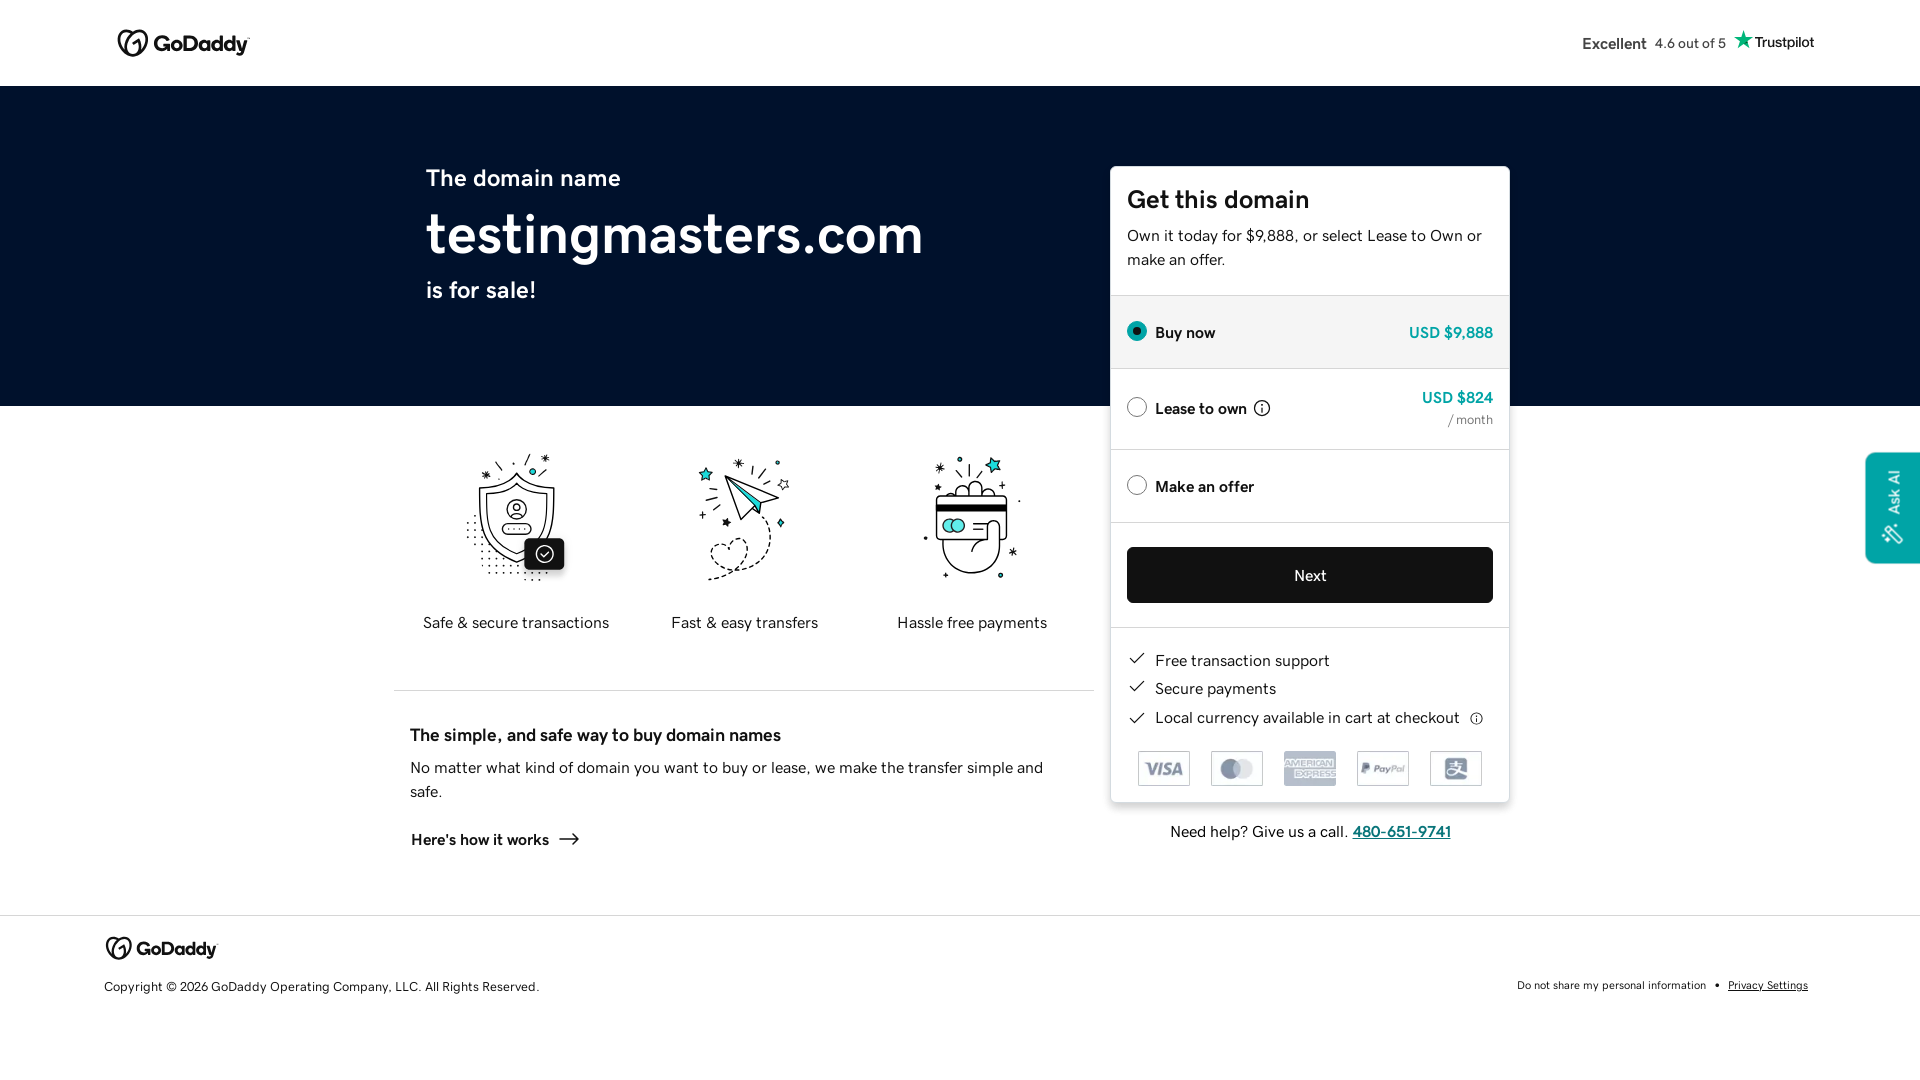

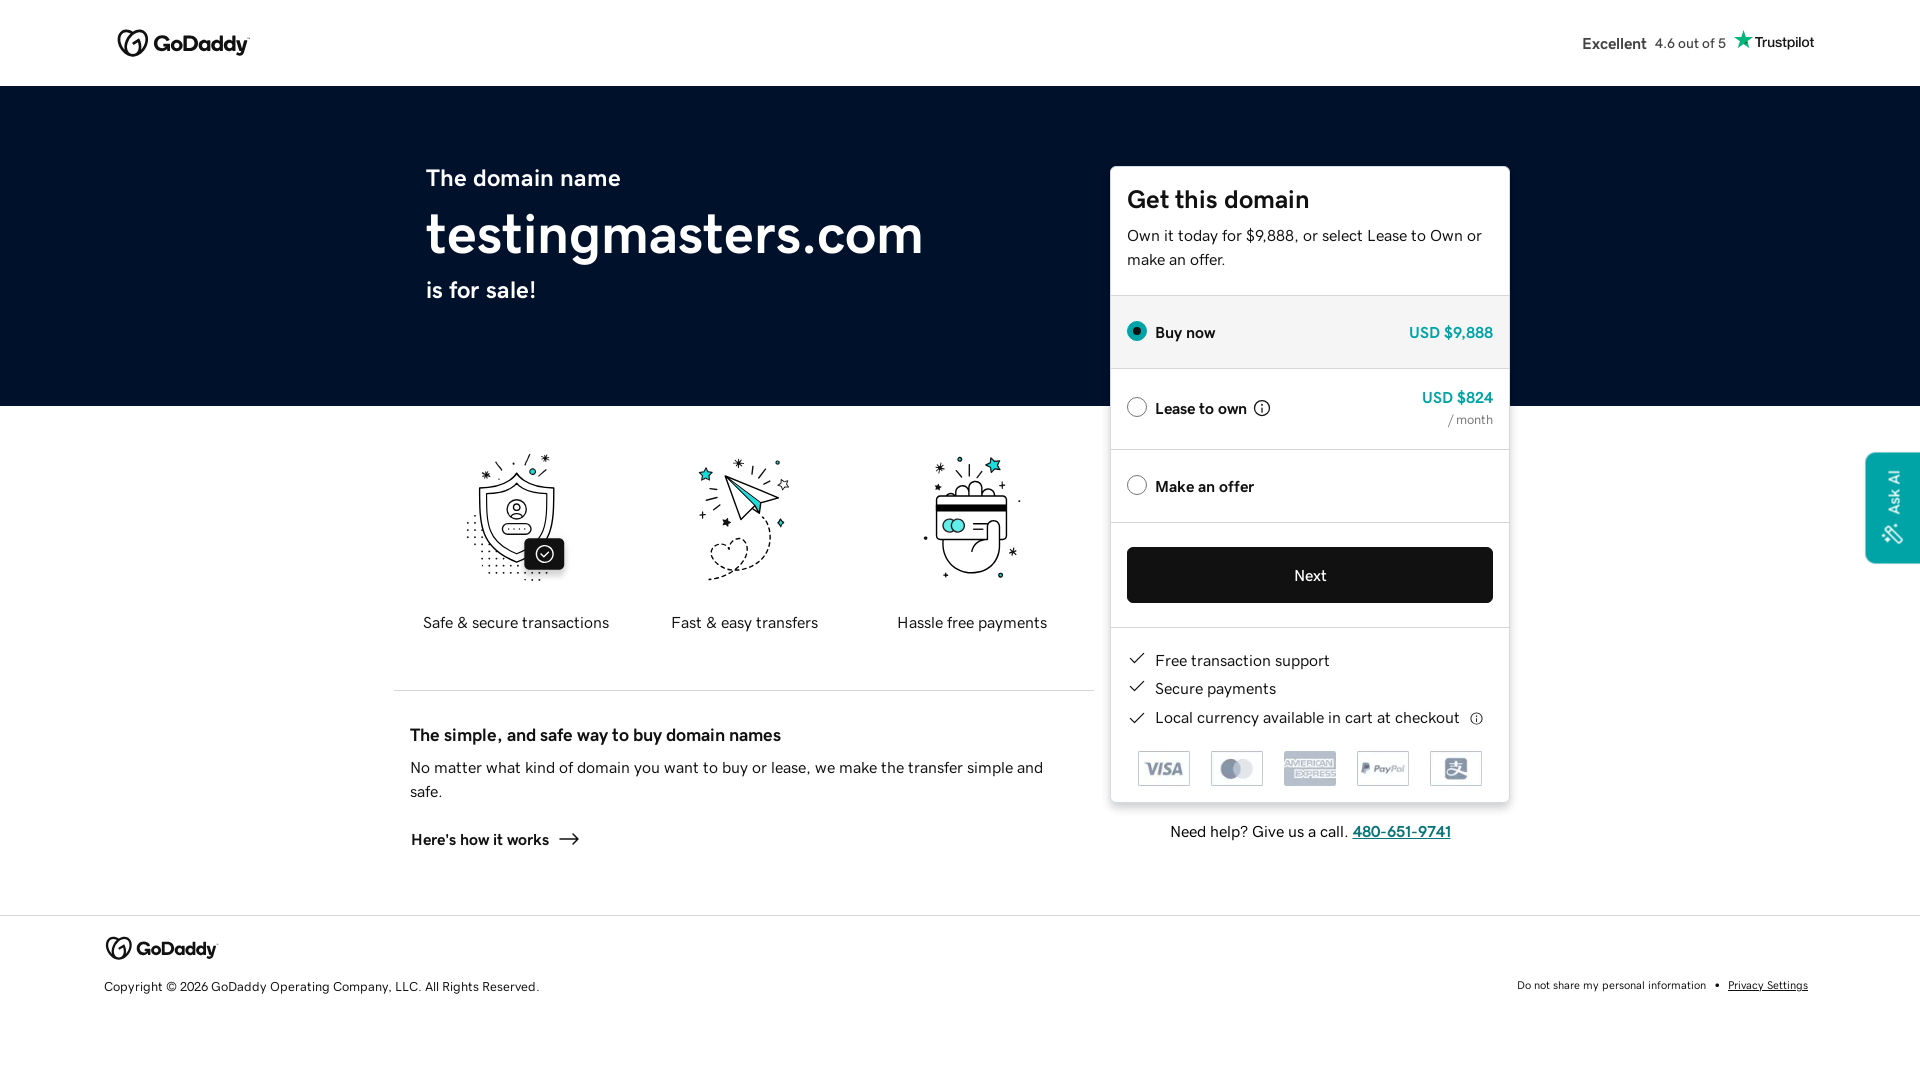